Tests that clicking Privacy Policy and Terms of Service footer links opens new tabs with the correct content while keeping the original tab URL unchanged

Starting URL: https://crio-qkart-frontend-qa.vercel.app/

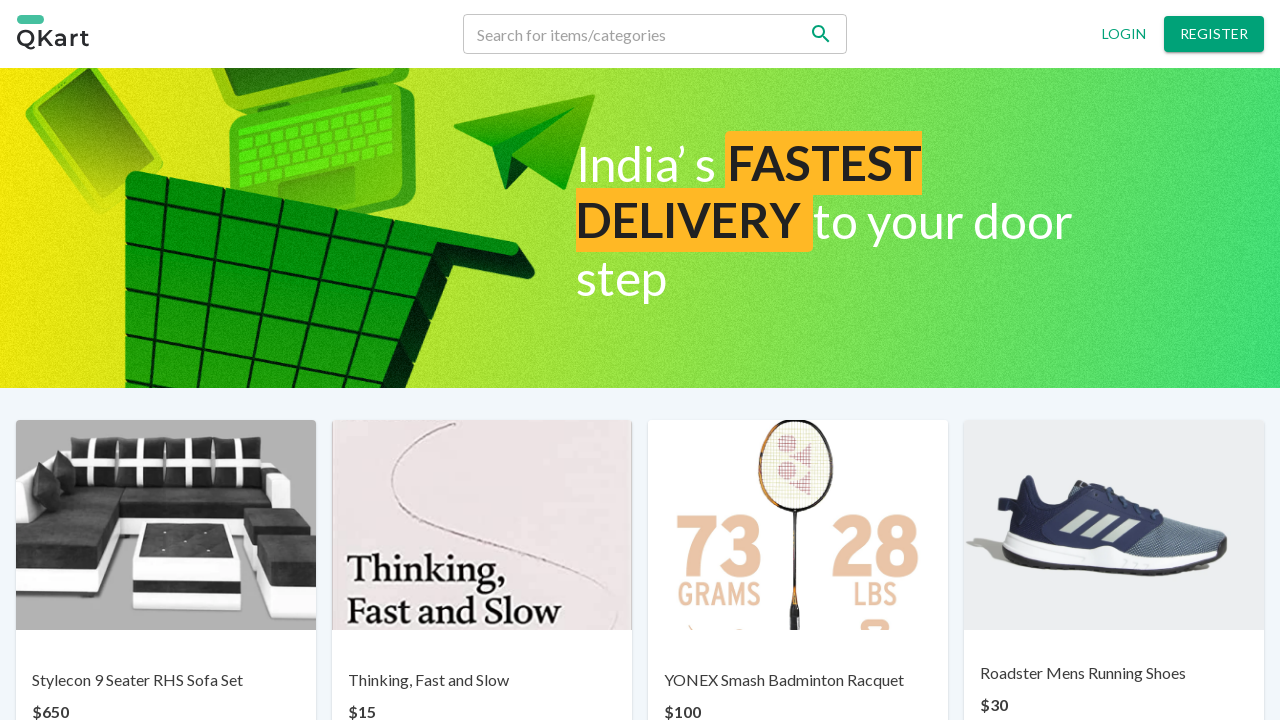

Clicked Privacy Policy link in footer at (486, 667) on text=Privacy policy
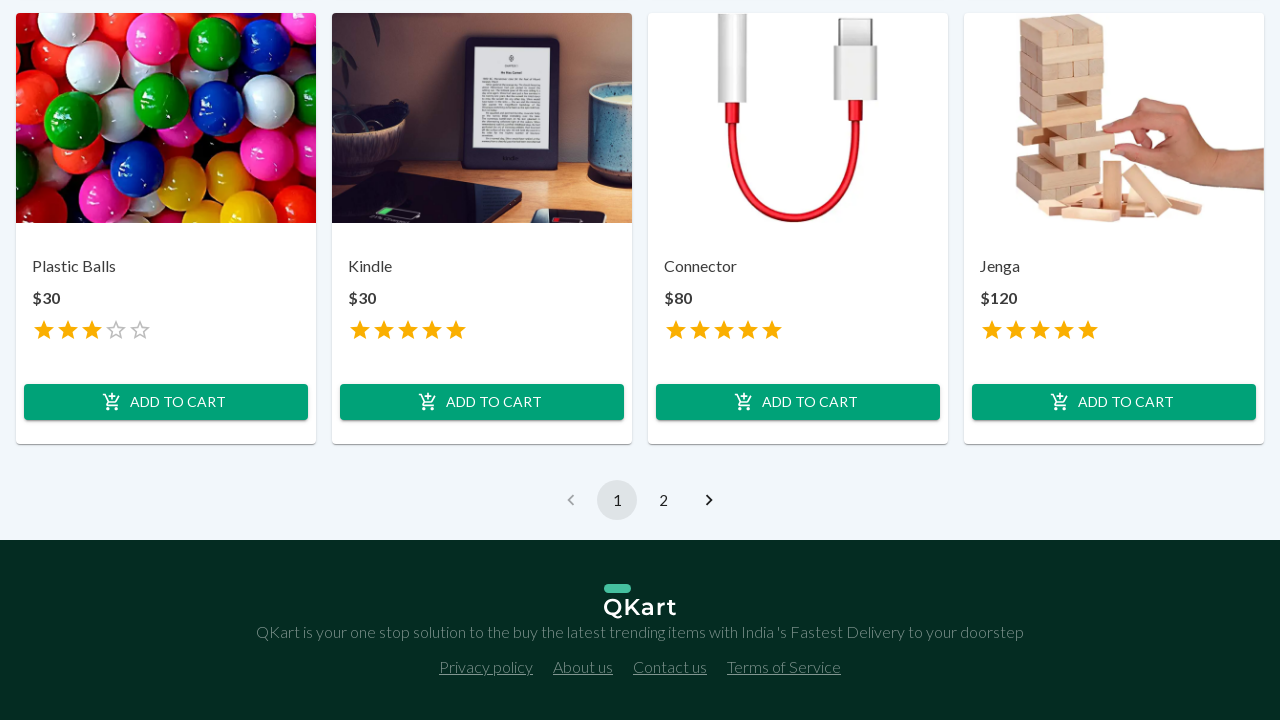

Waited 1 second for new tab to open
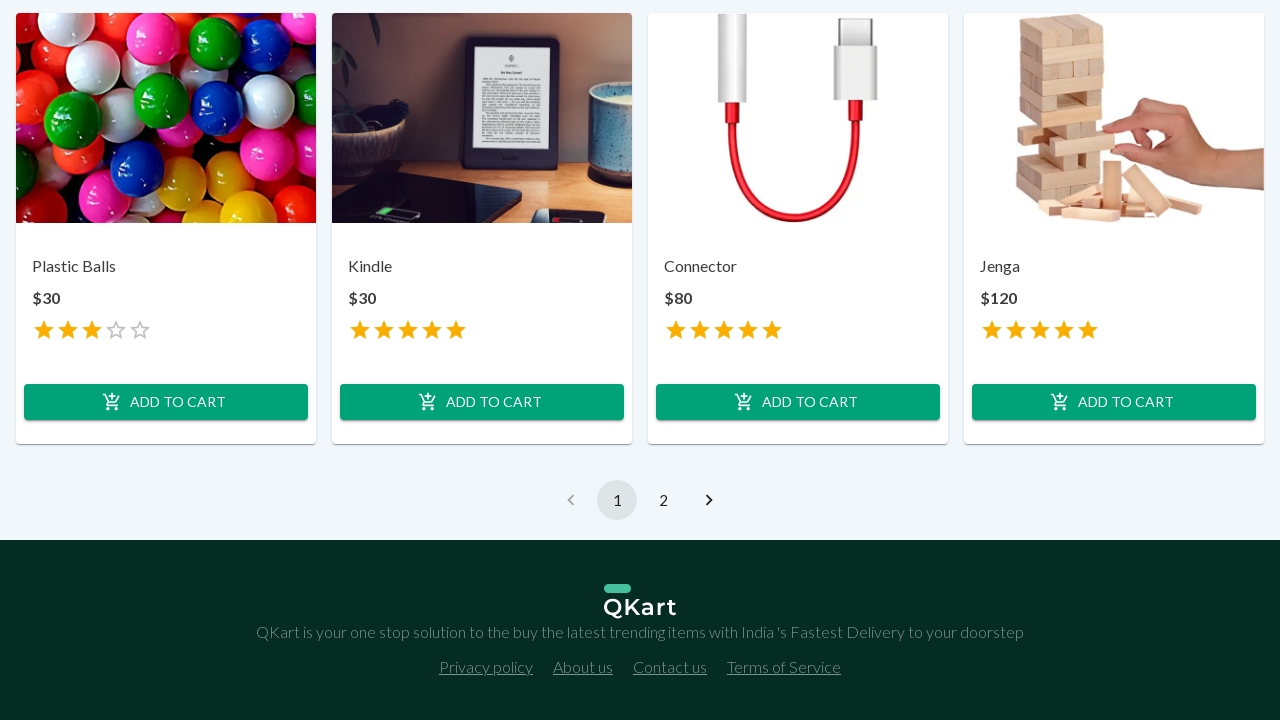

Retrieved all pages from context
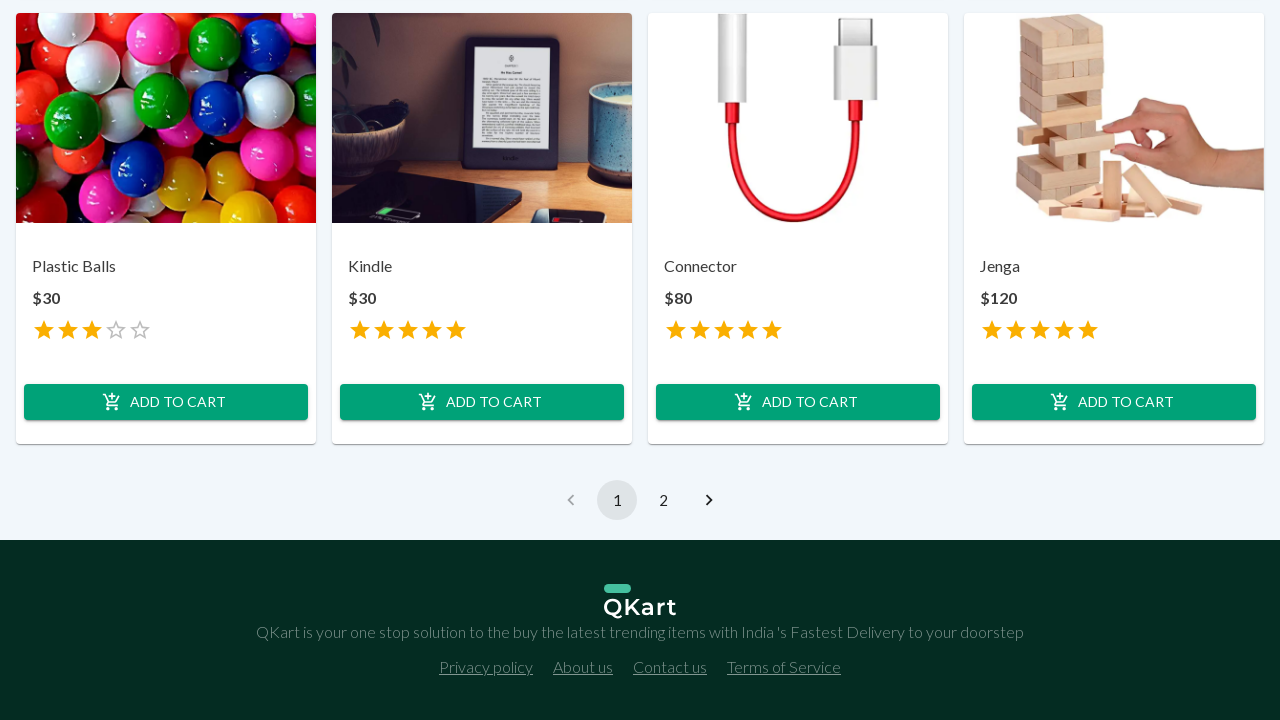

New tab opened and Privacy Policy content loaded (h2 element found)
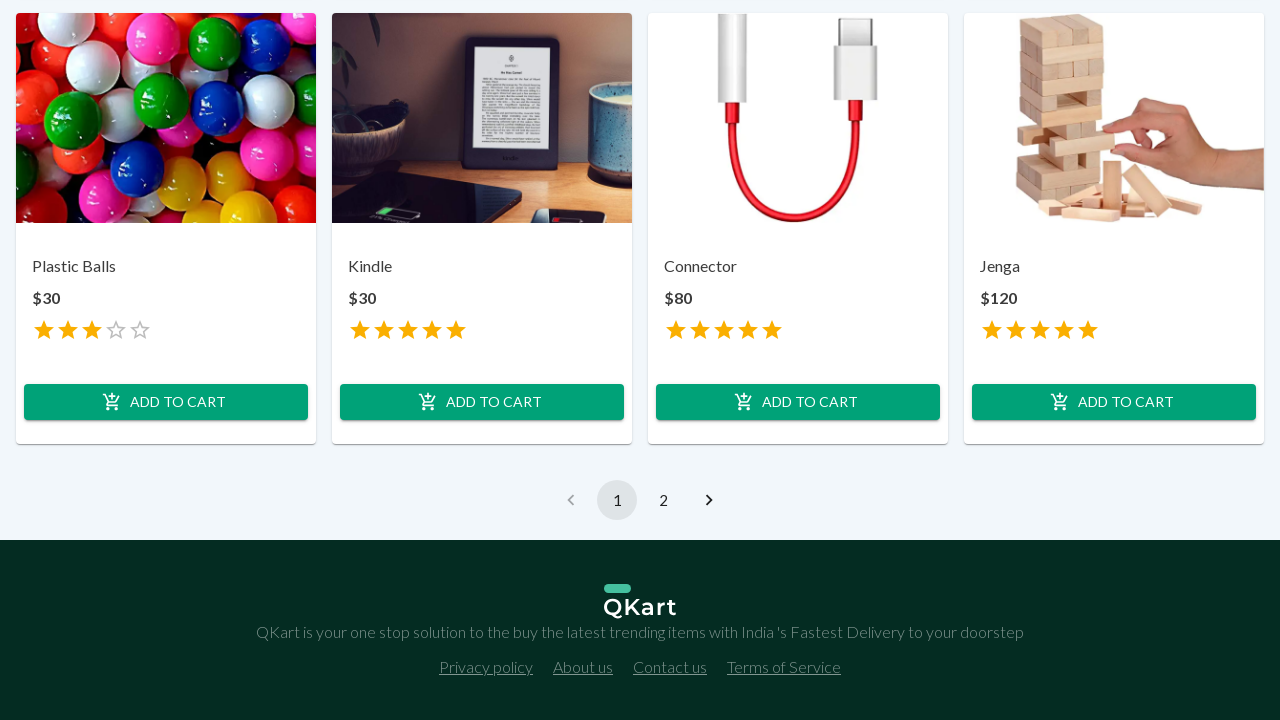

Closed Privacy Policy tab
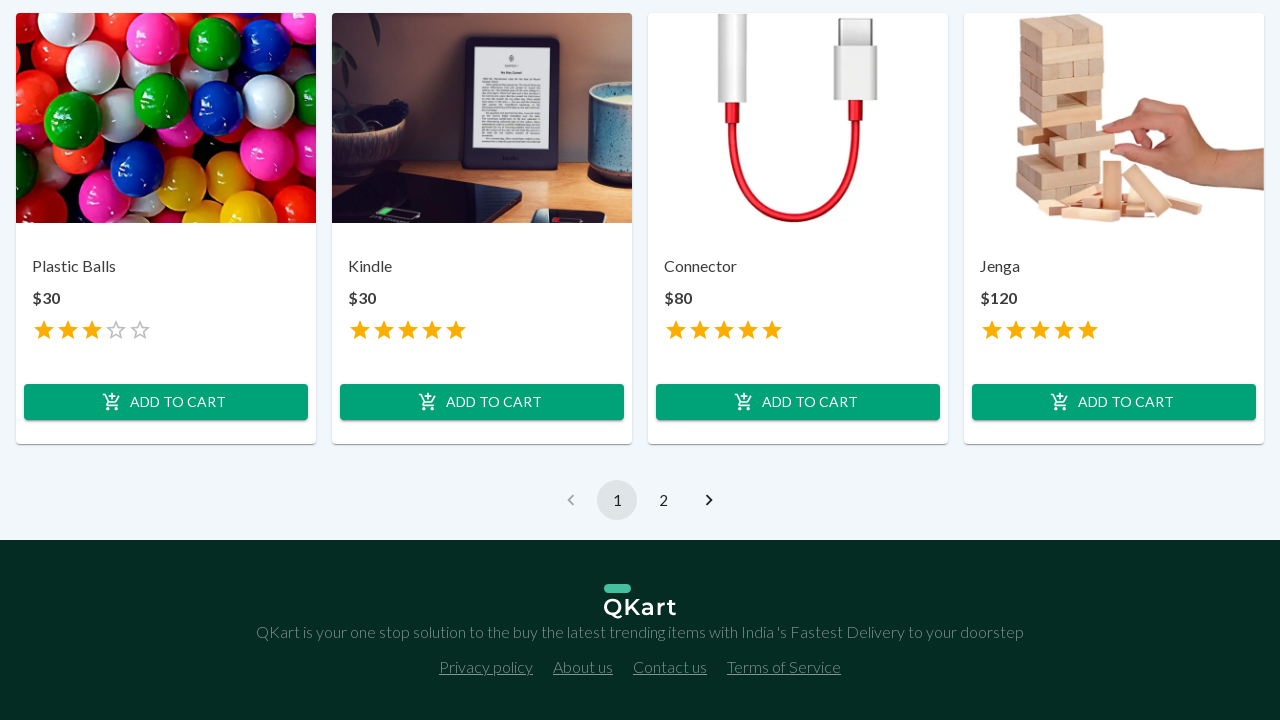

Clicked Terms of Service link in footer at (784, 667) on text=Terms of Service
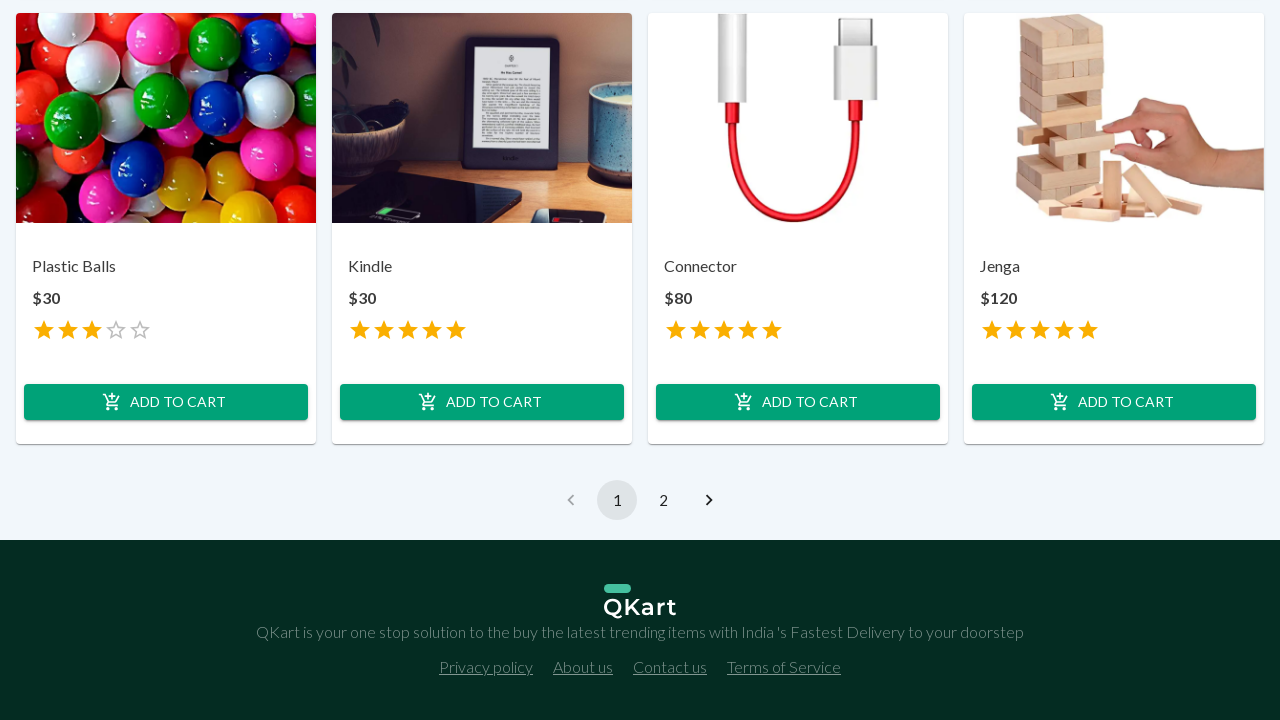

Waited 1 second for new tab to open
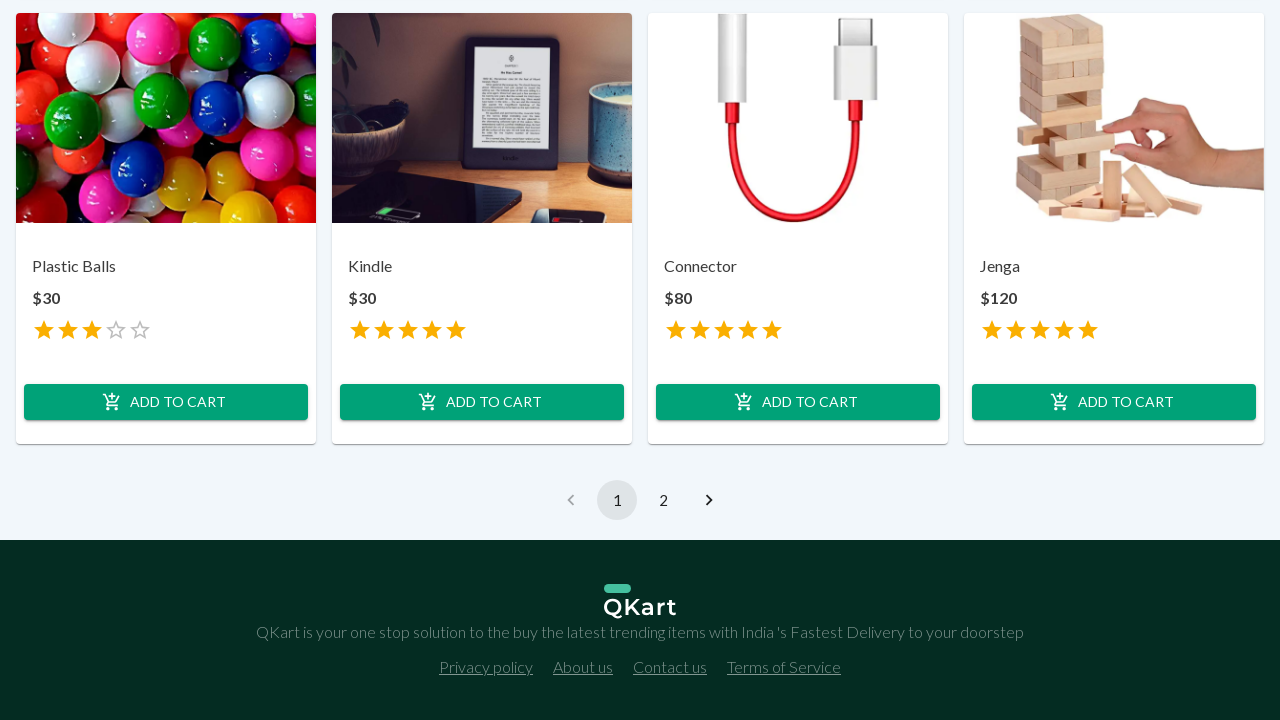

Retrieved all pages from context
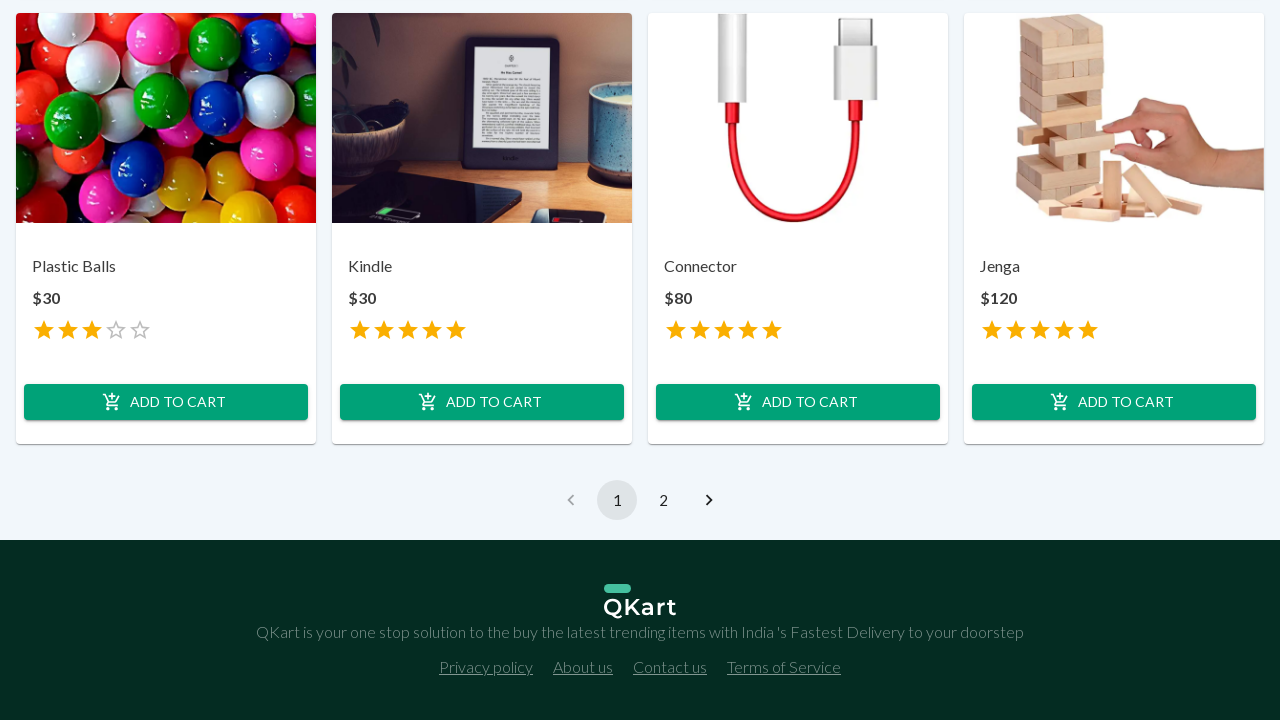

New tab opened and Terms of Service content loaded (h2 element found)
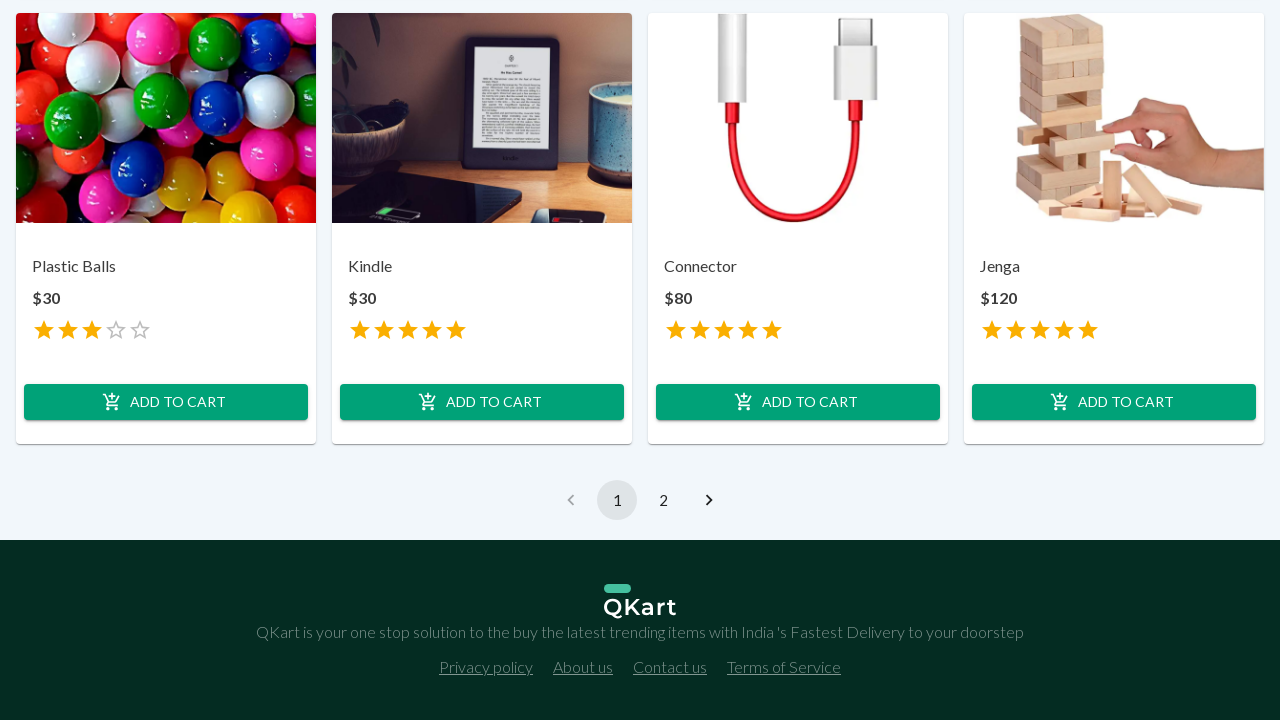

Closed Terms of Service tab
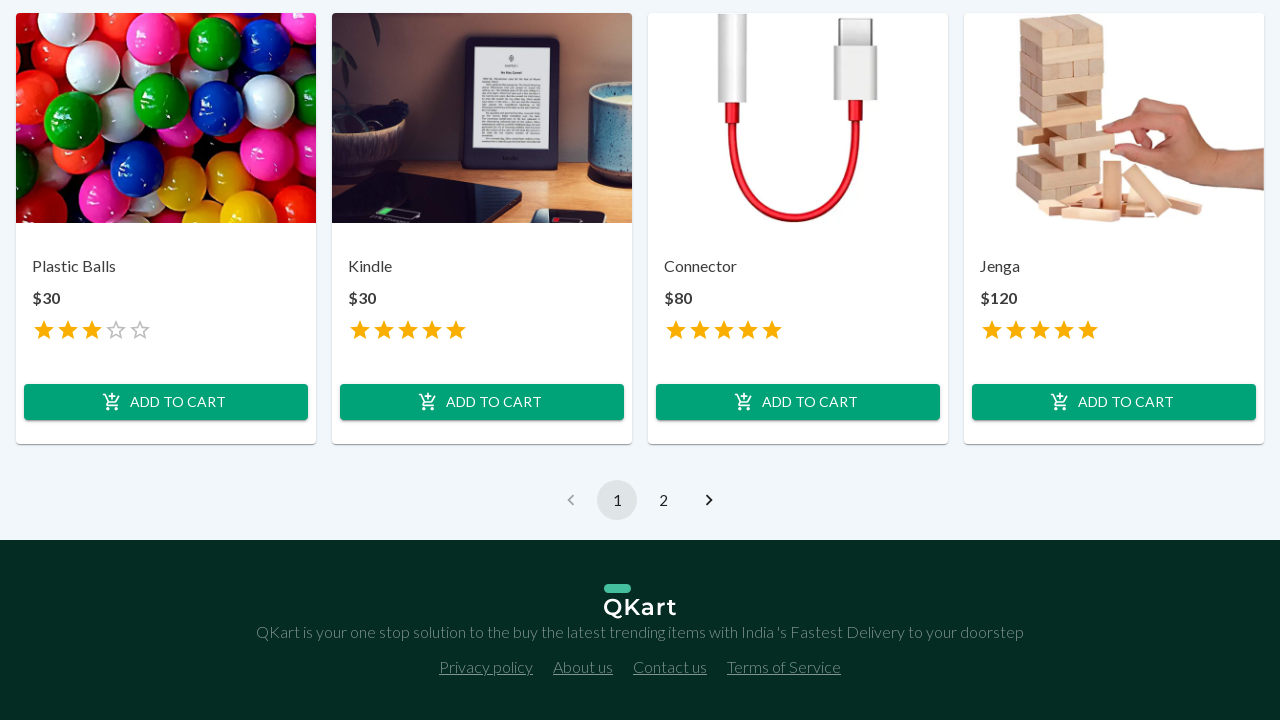

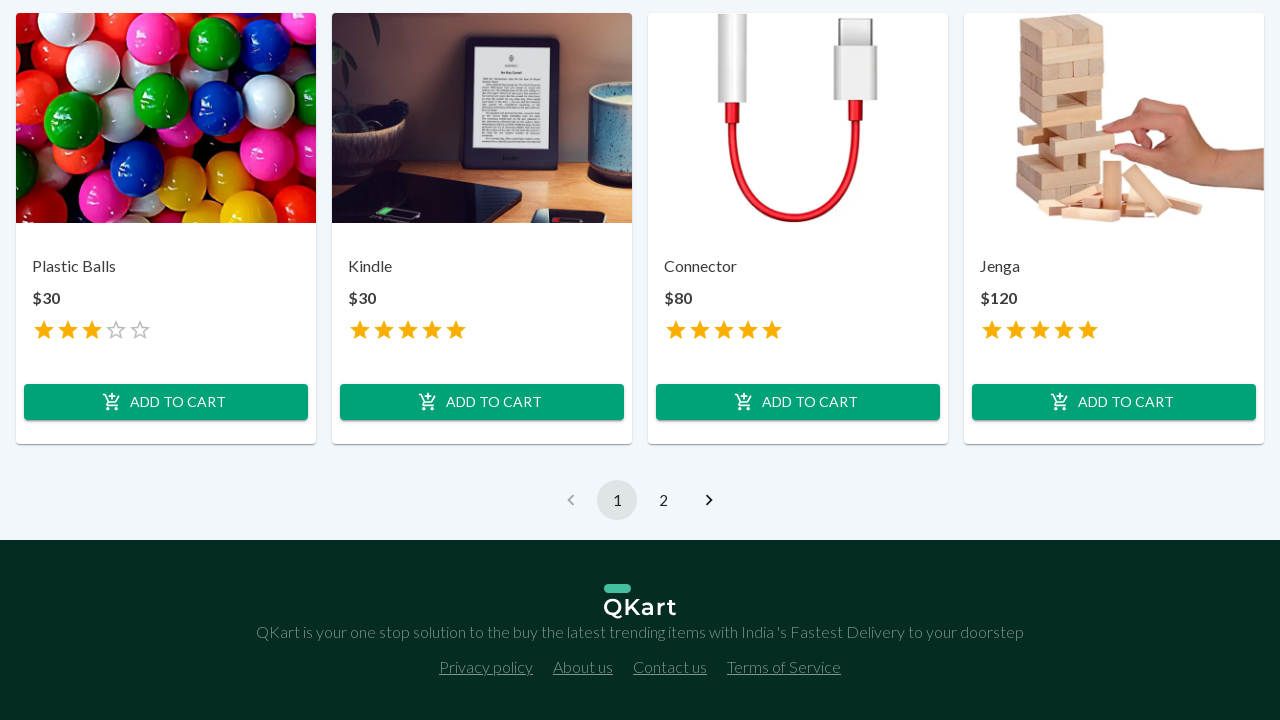